Tests drag and drop functionality by dragging three elements (Node, MongoDB, Angular) into a drop area using mouse actions

Starting URL: https://demo.automationtesting.in/Static.html

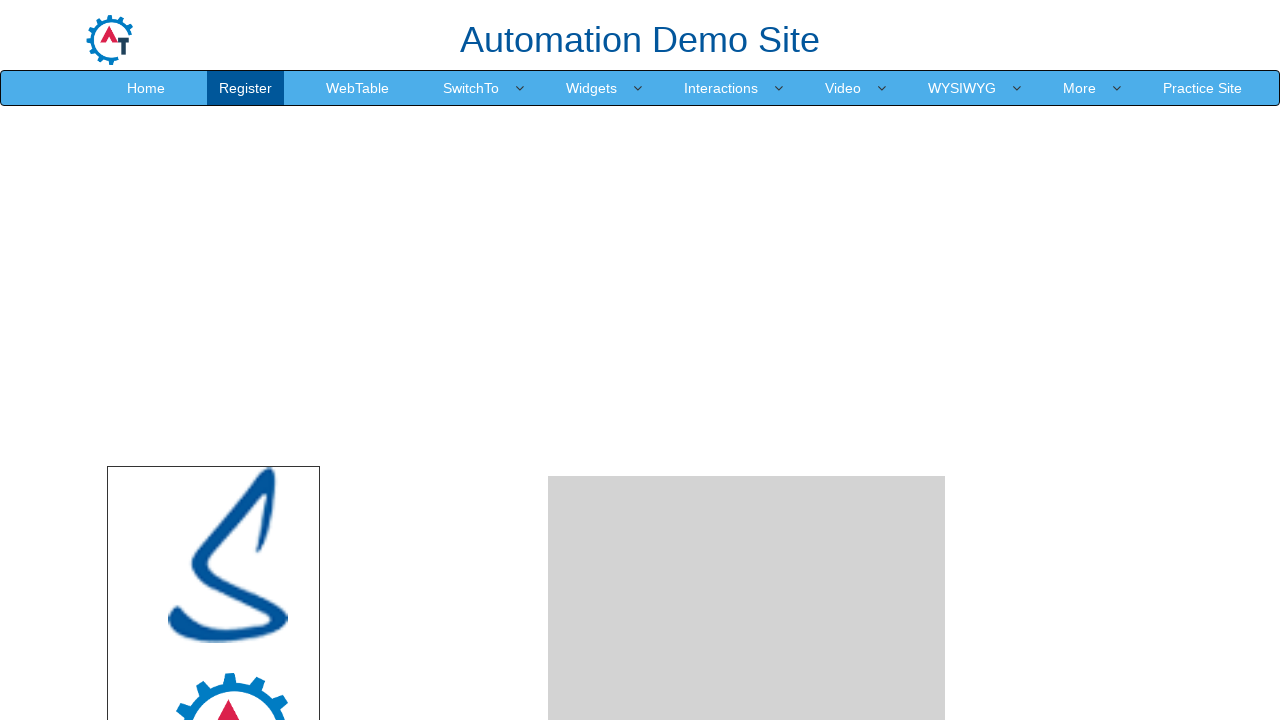

Located Angular draggable element
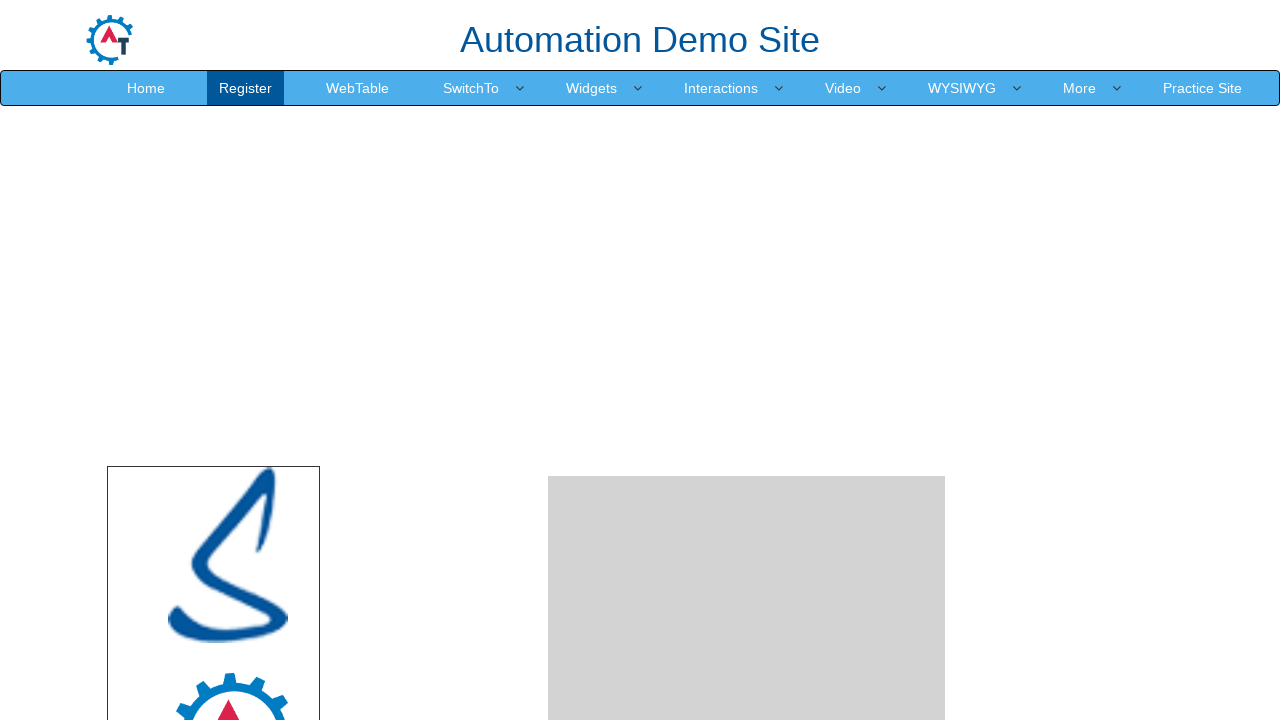

Located MongoDB draggable element
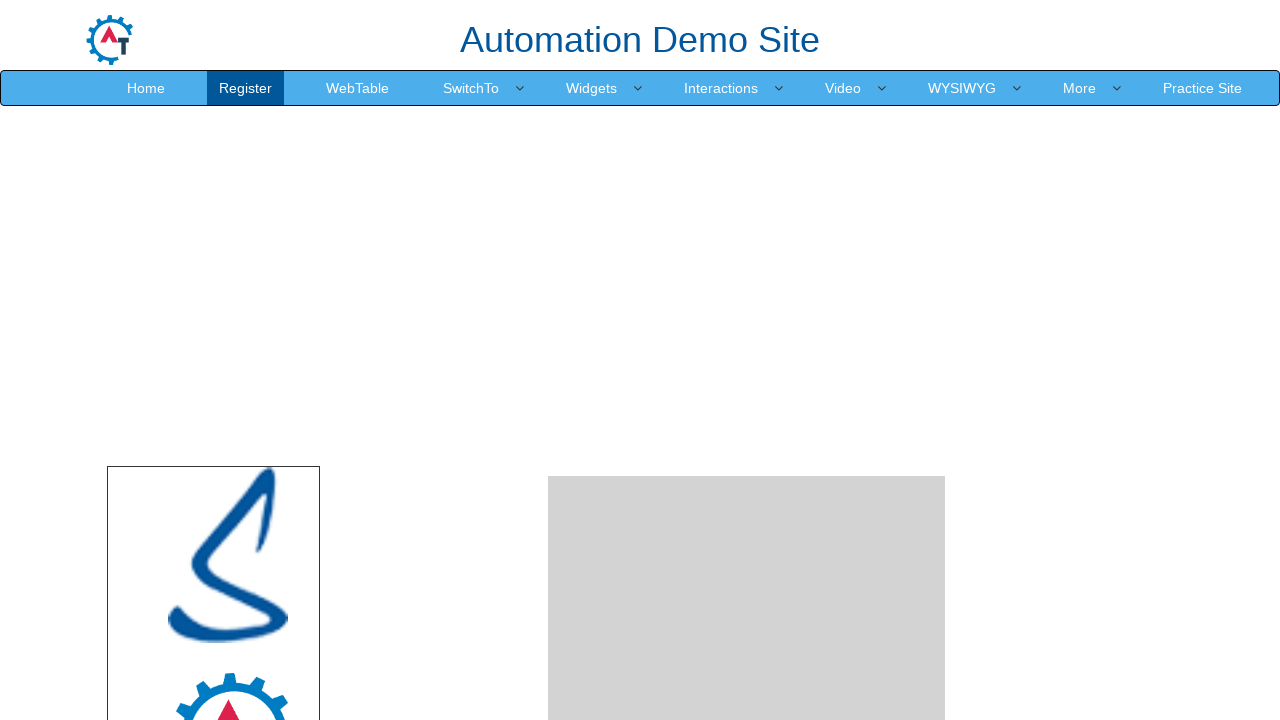

Located Node draggable element
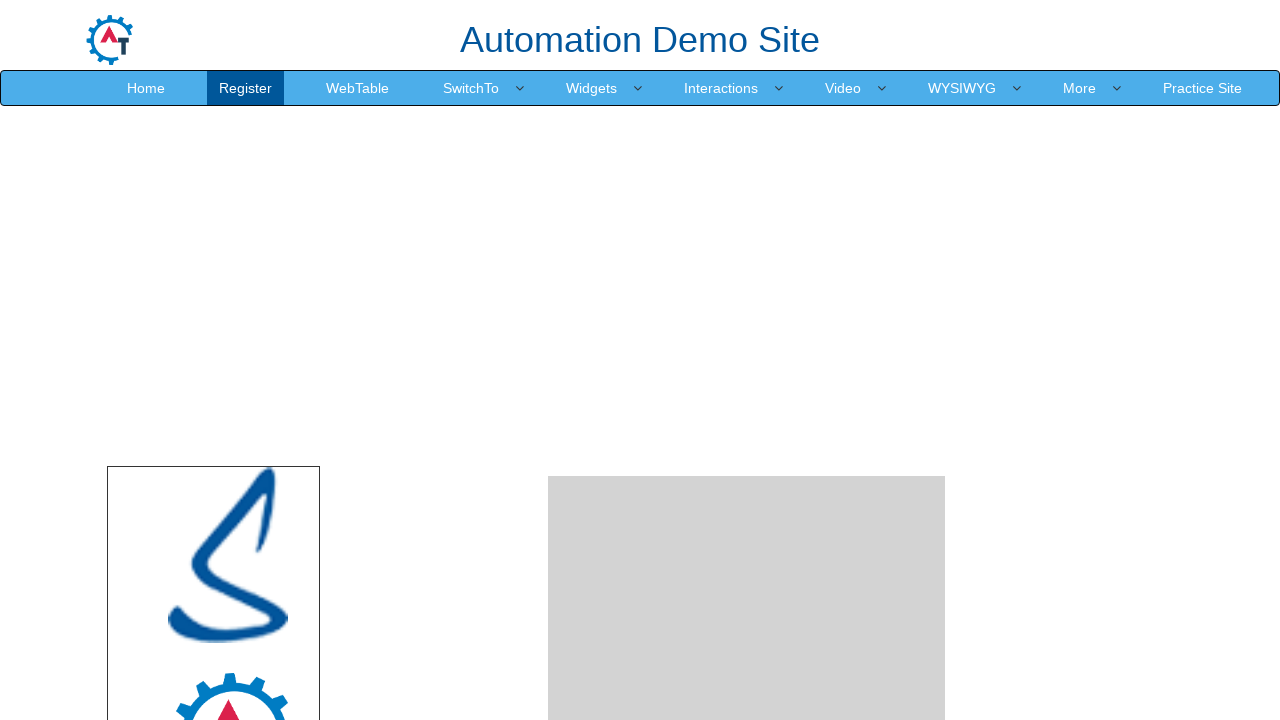

Located drop area element
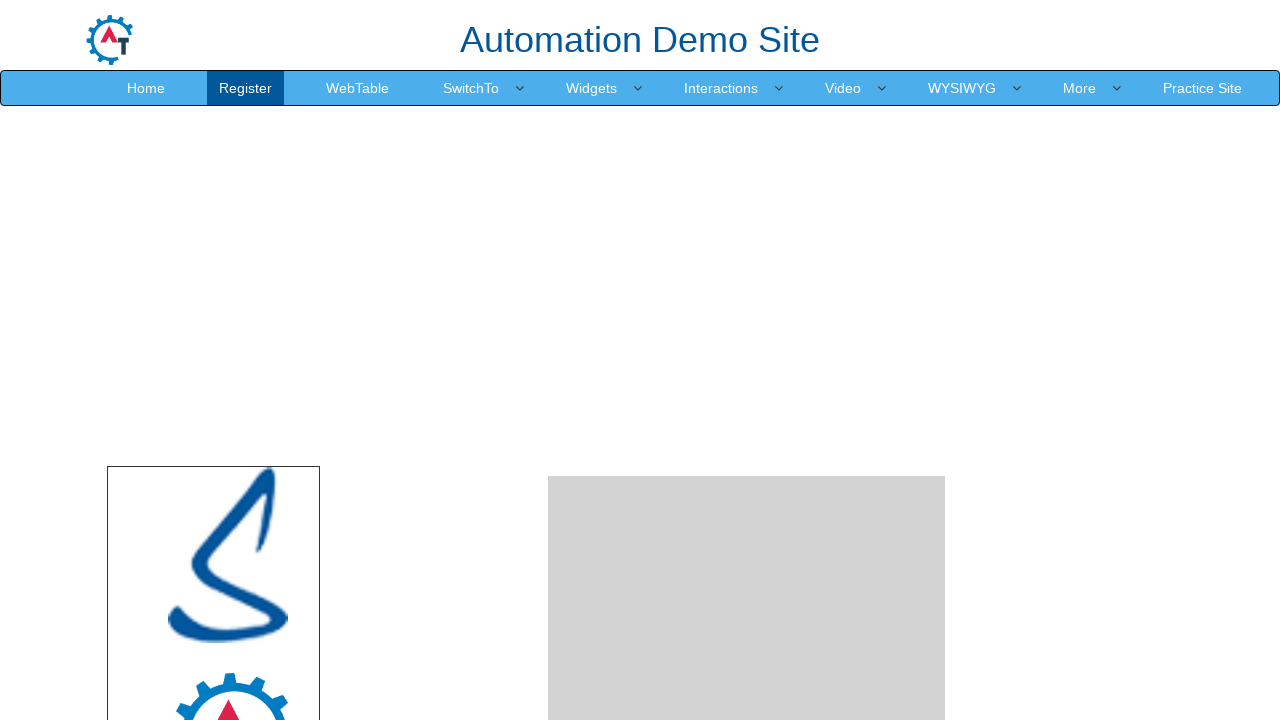

Dragged Node element to drop area at (747, 240)
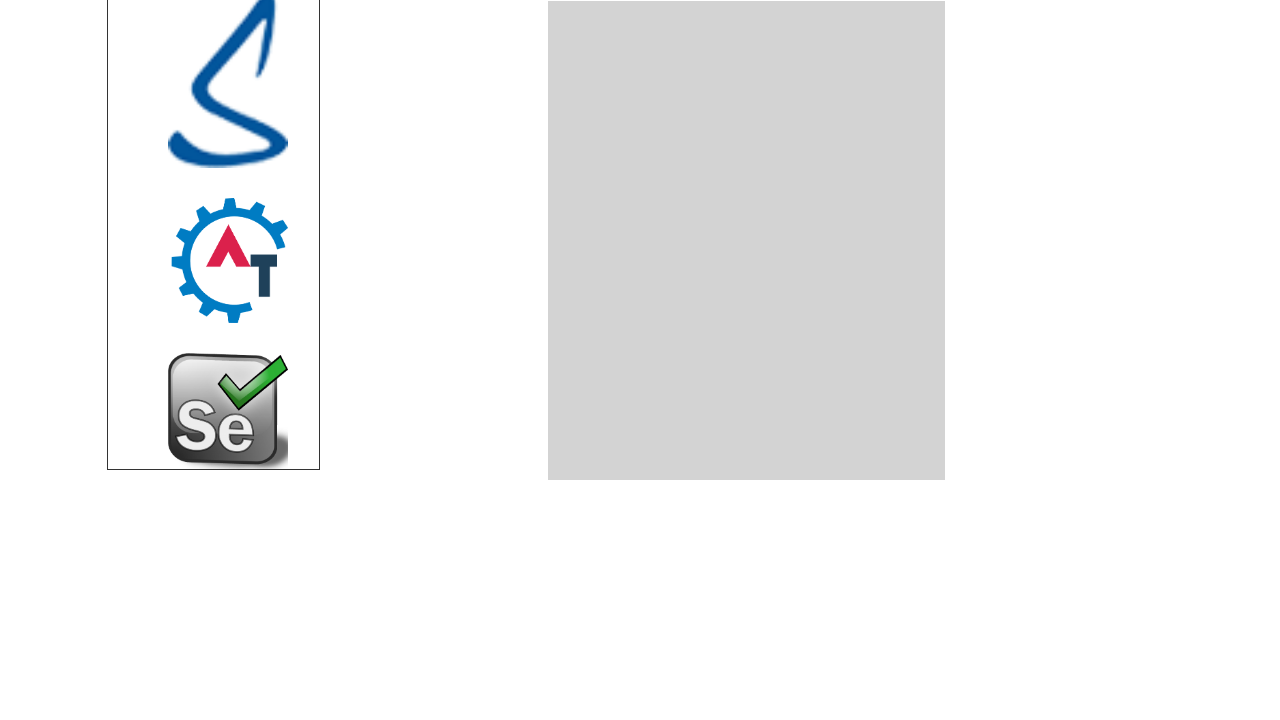

Dragged MongoDB element to drop area at (747, 240)
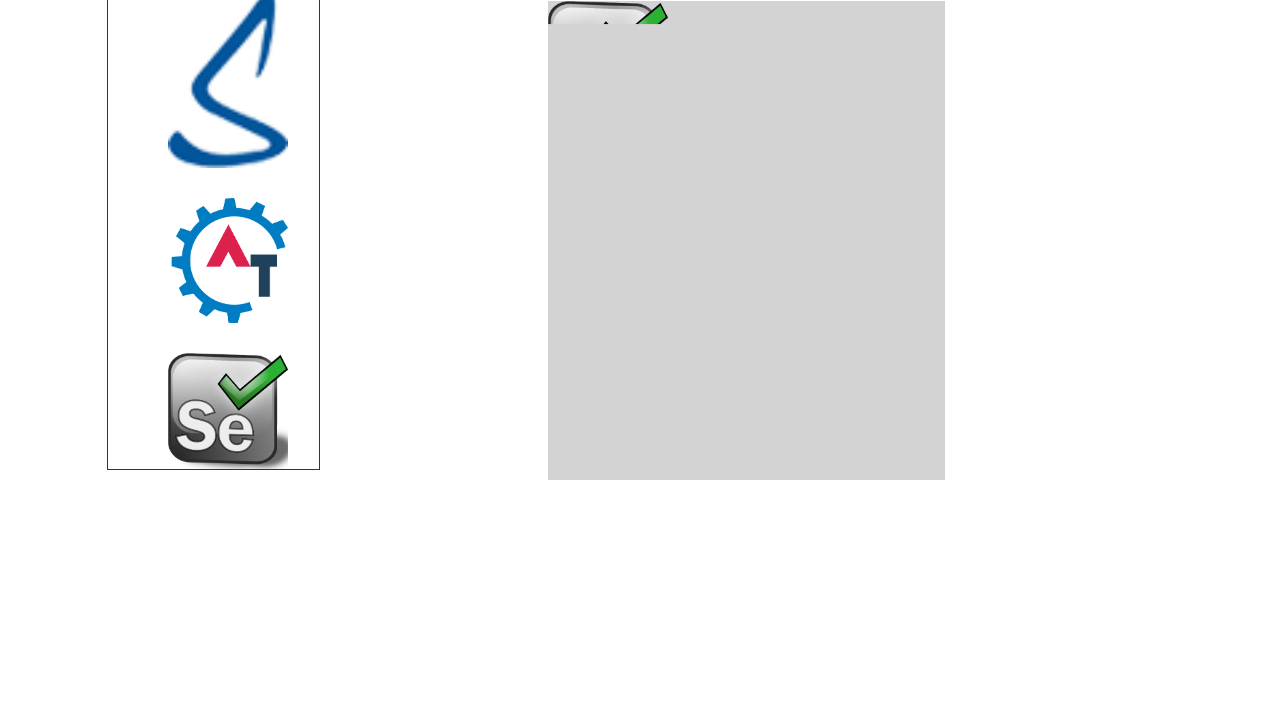

Dragged Angular element to drop area at (747, 249)
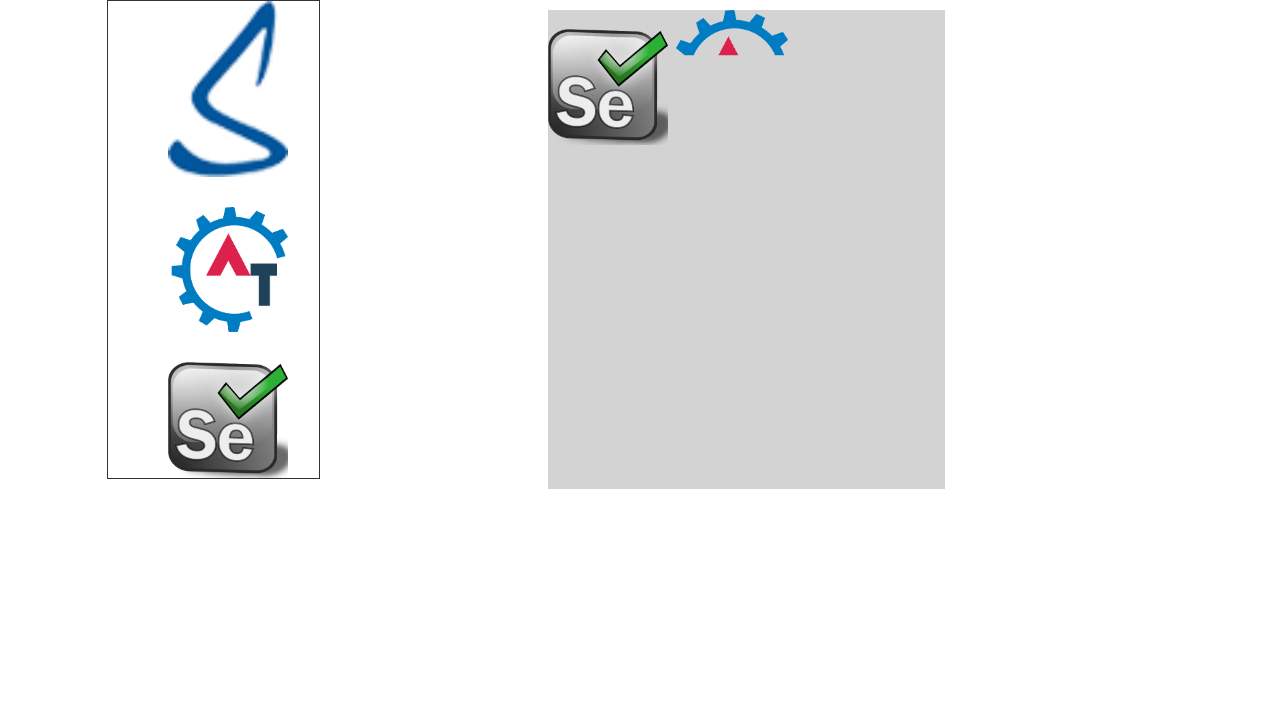

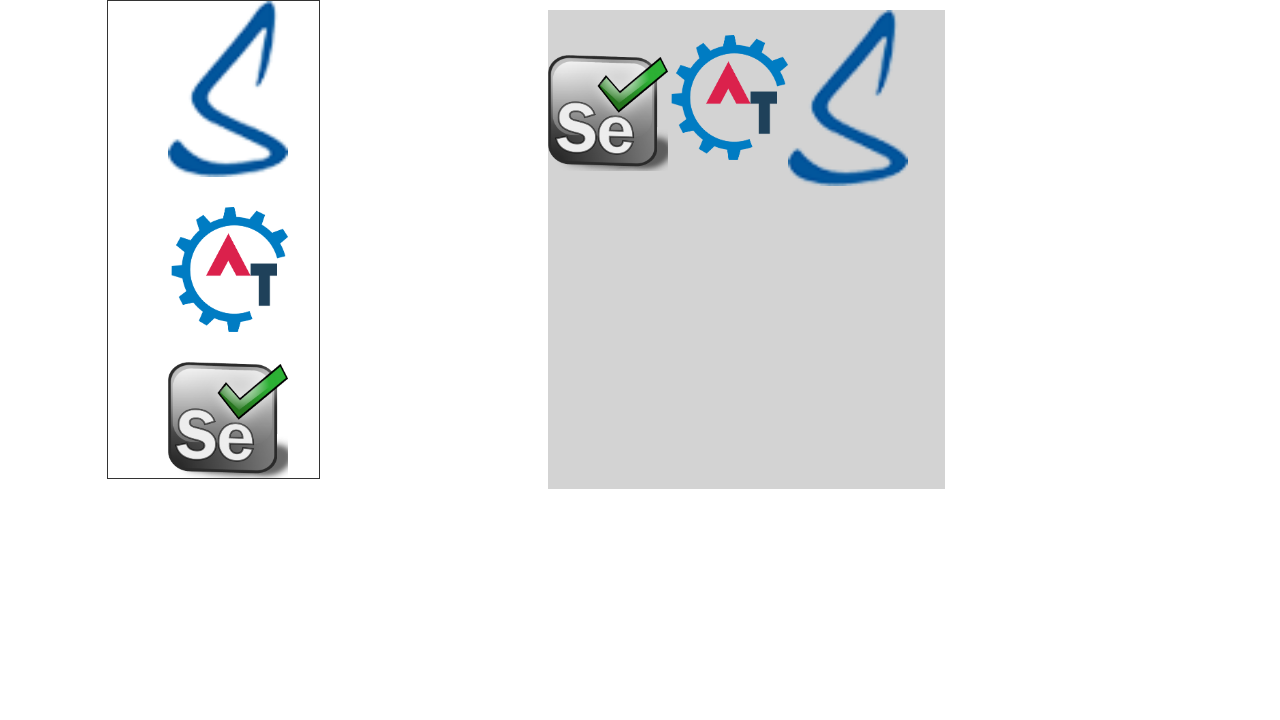